Opens the AGL Australia homepage and waits for it to load

Starting URL: https://www.agl.com.au/

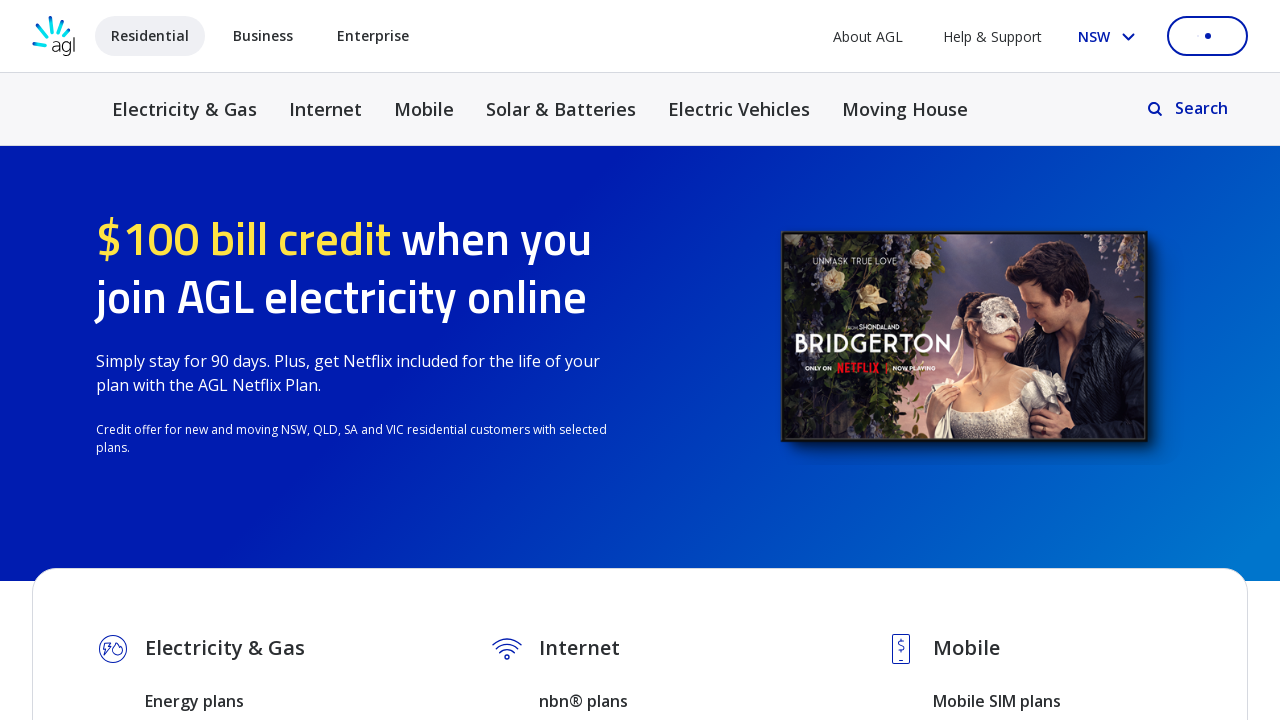

AGL Australia homepage loaded (DOM content ready)
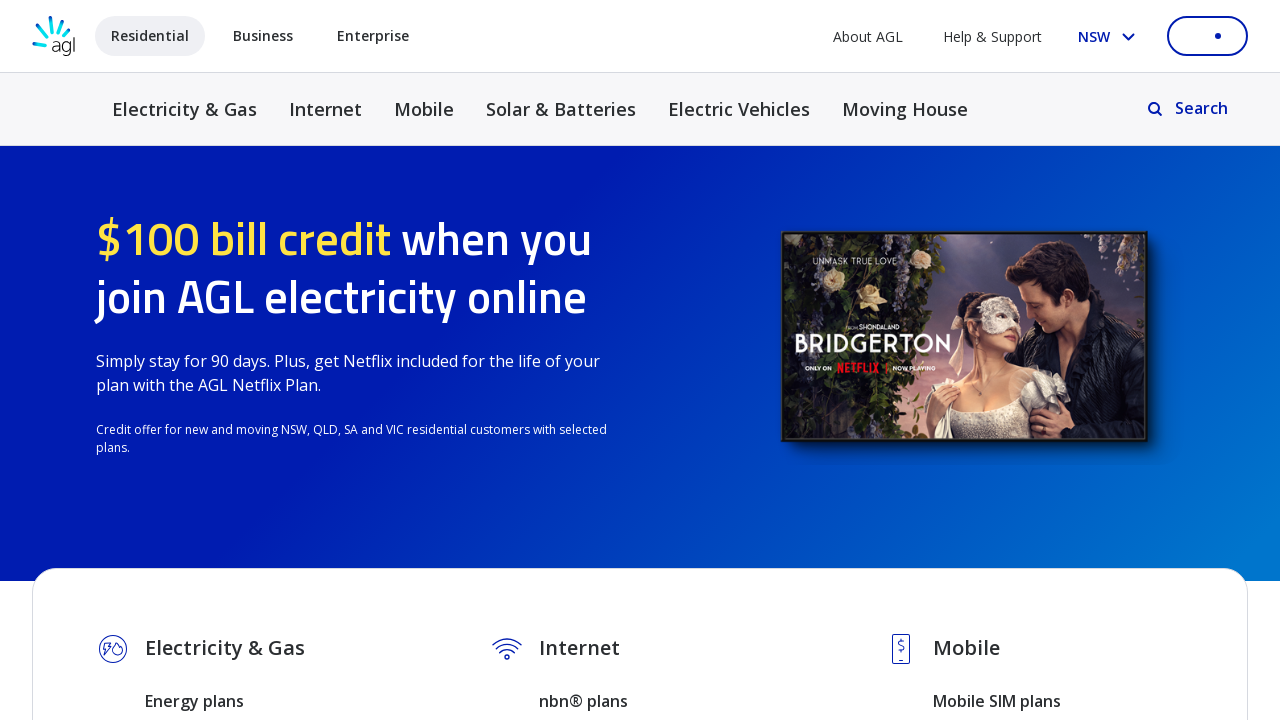

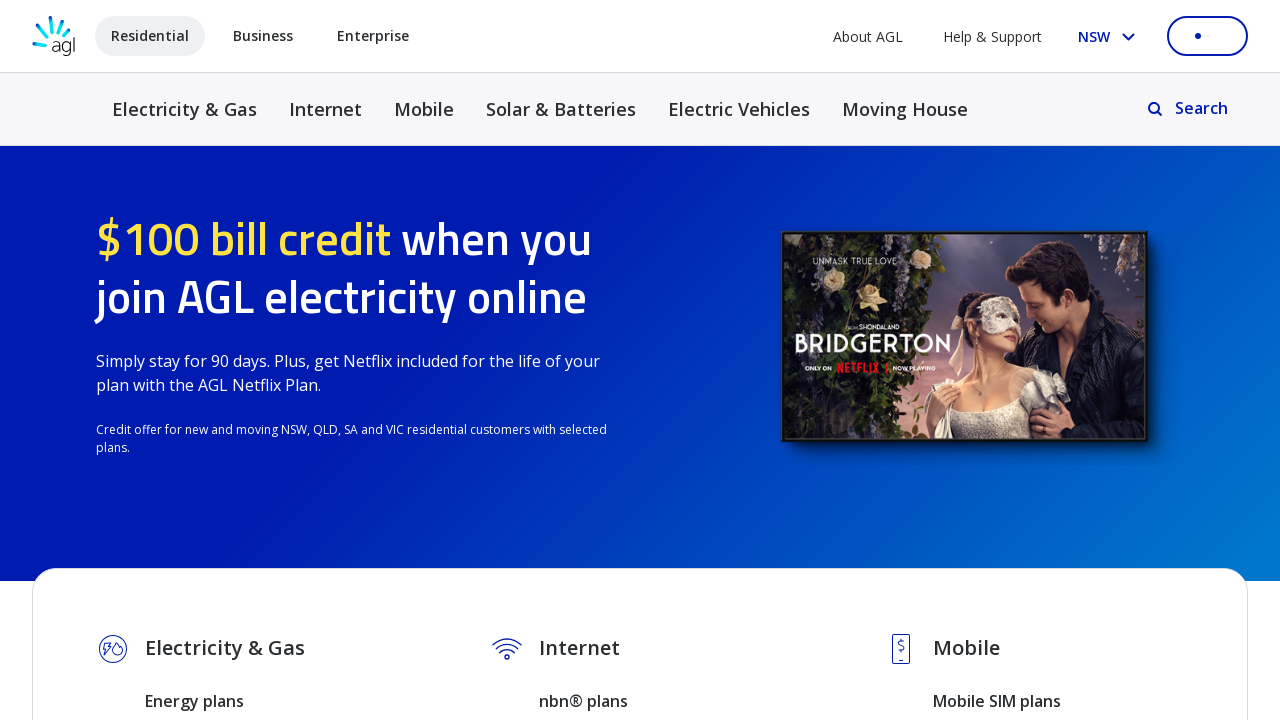